Tests resizable element functionality by clicking and dragging the resize handles to change element dimensions

Starting URL: https://seleniumui.moderntester.pl/resizable.php

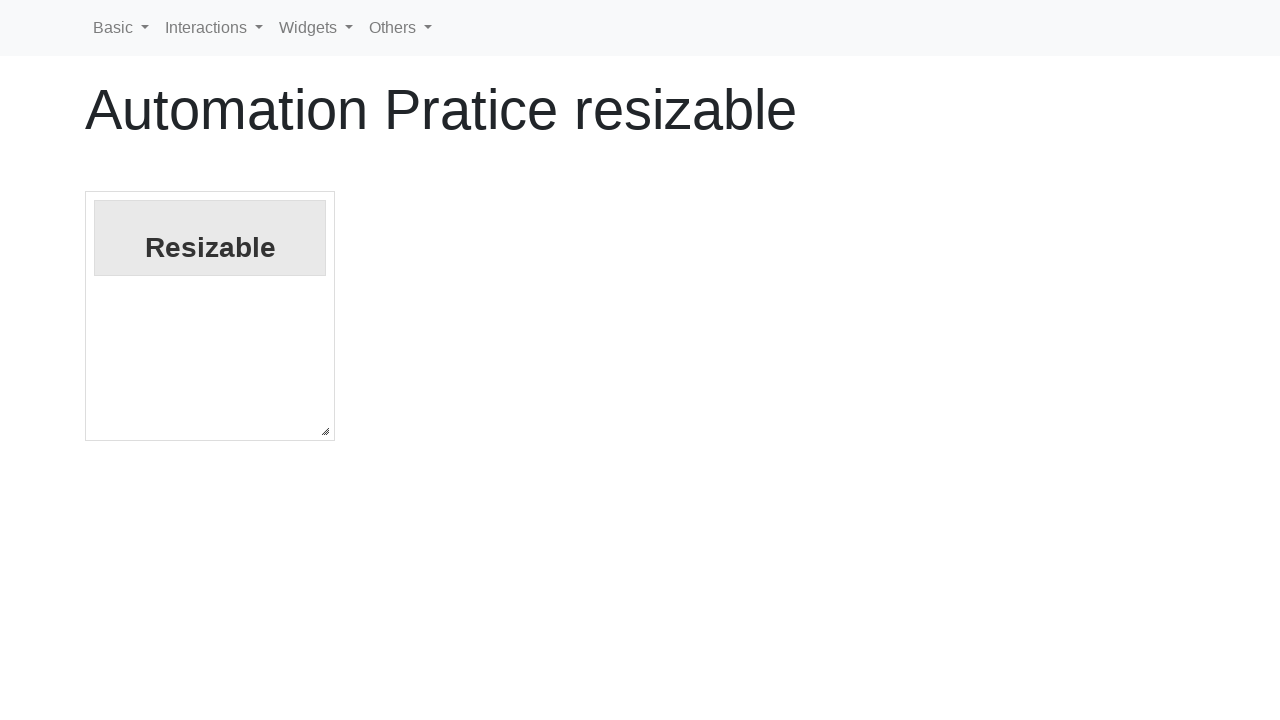

Waited for resizable element to be visible
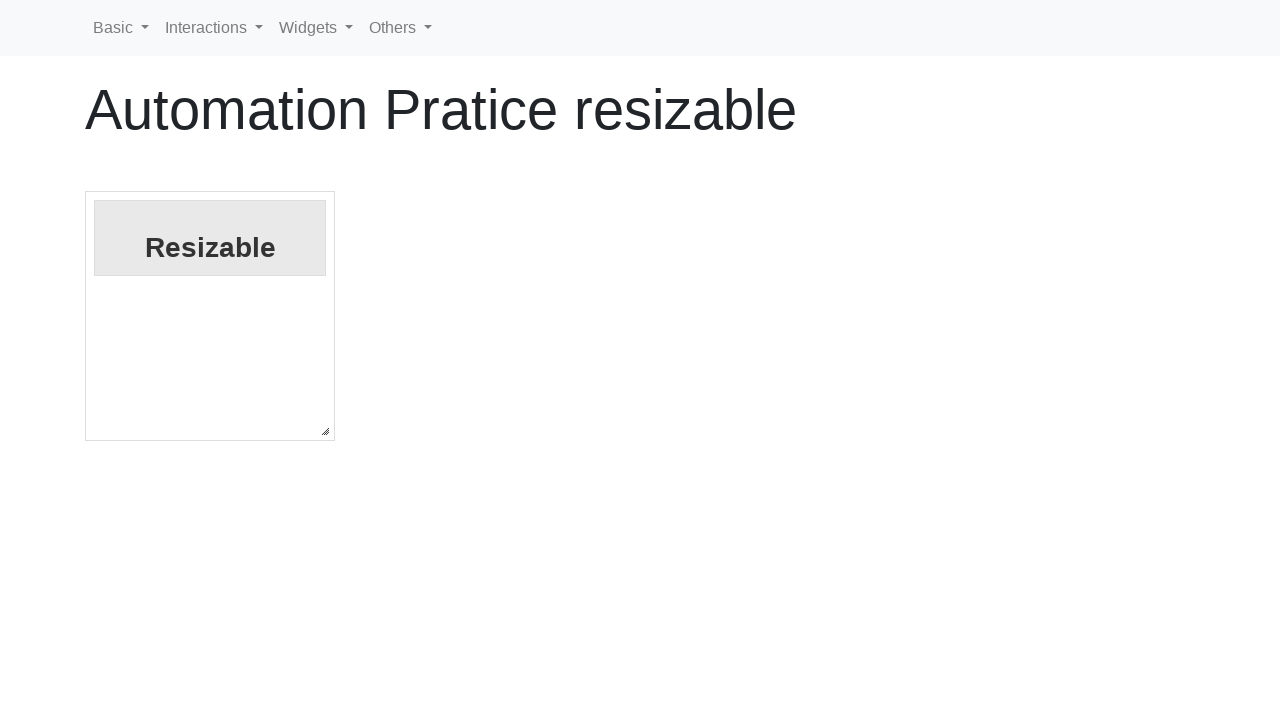

Located the resize handle element
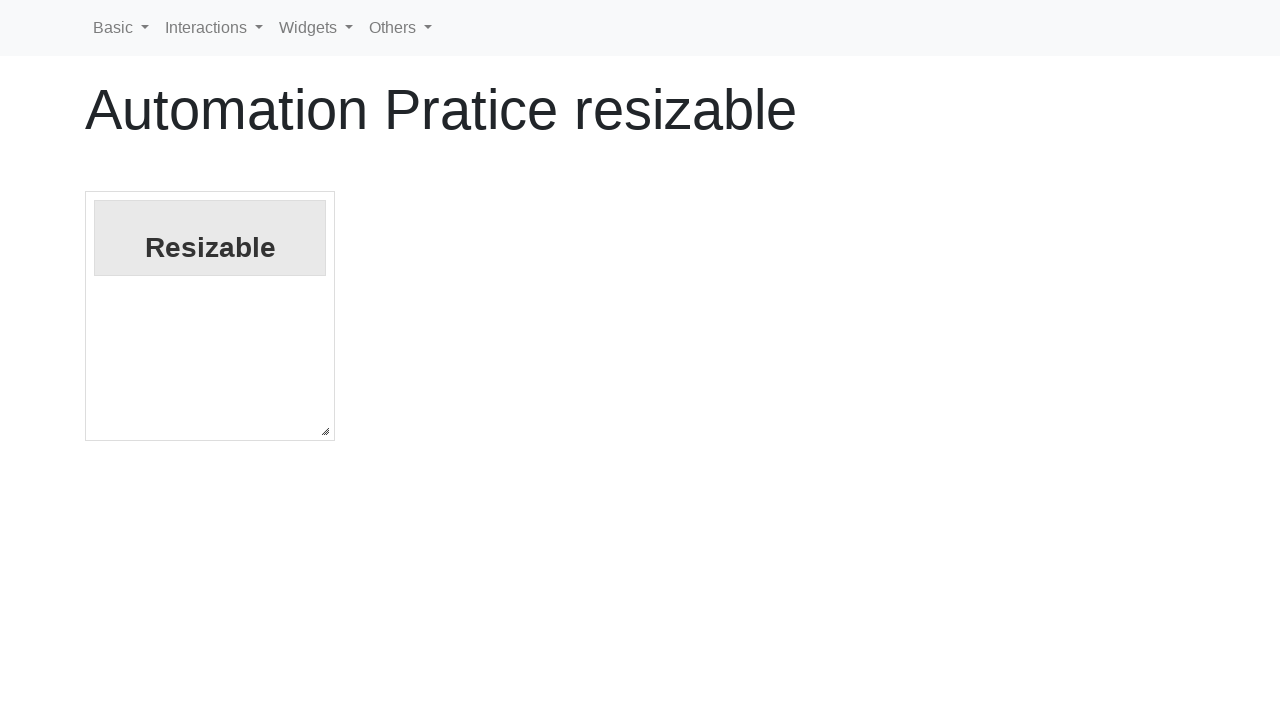

Retrieved bounding box of resize handle
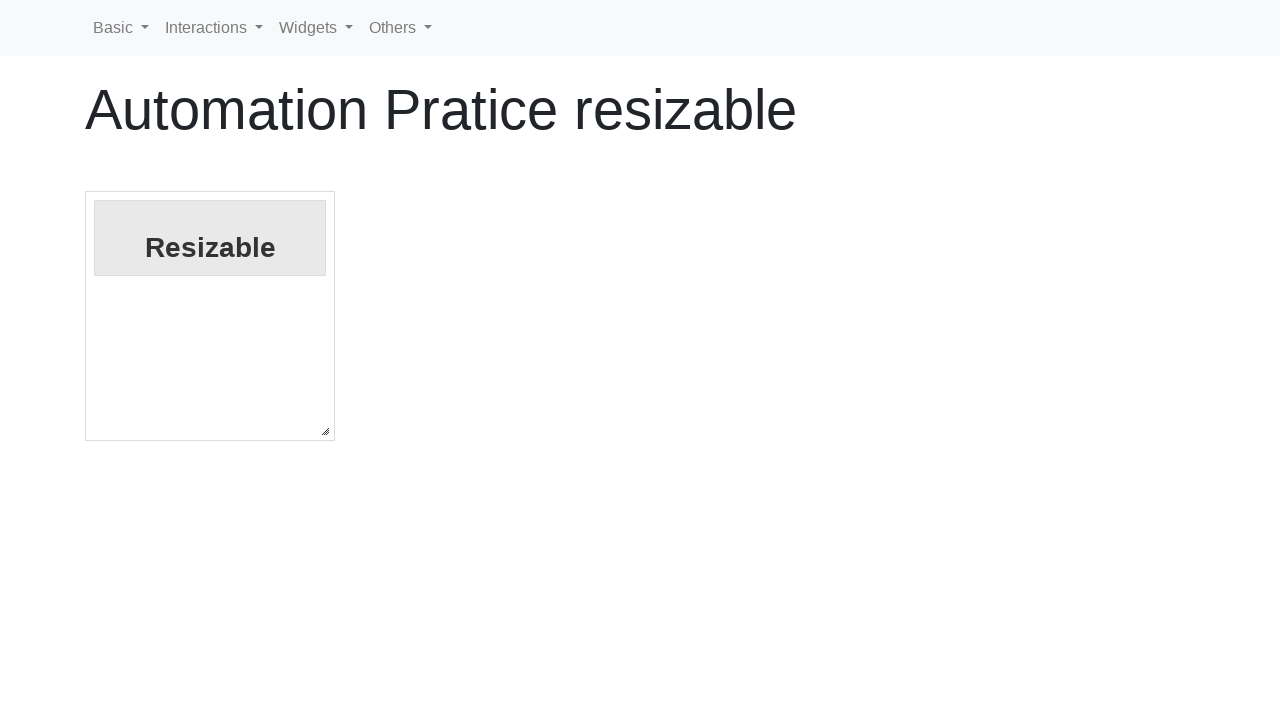

Moved mouse to center of resize handle at (325, 431)
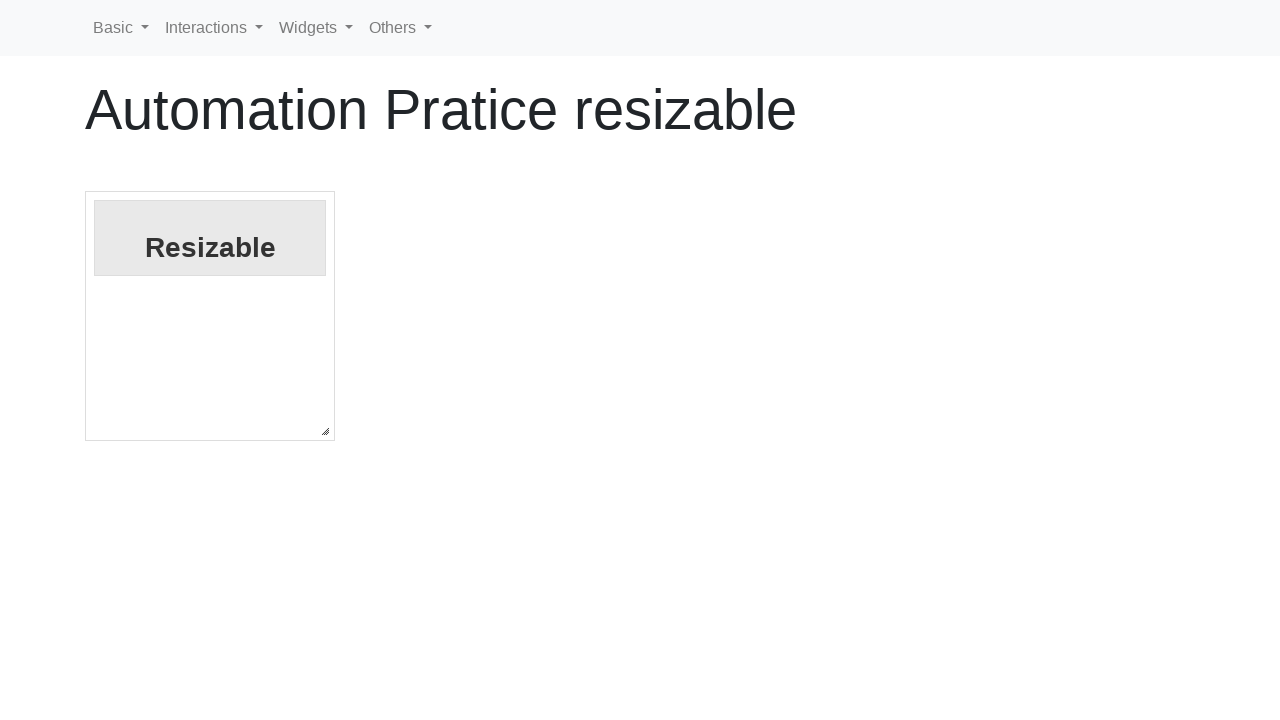

Pressed mouse button down on resize handle at (325, 431)
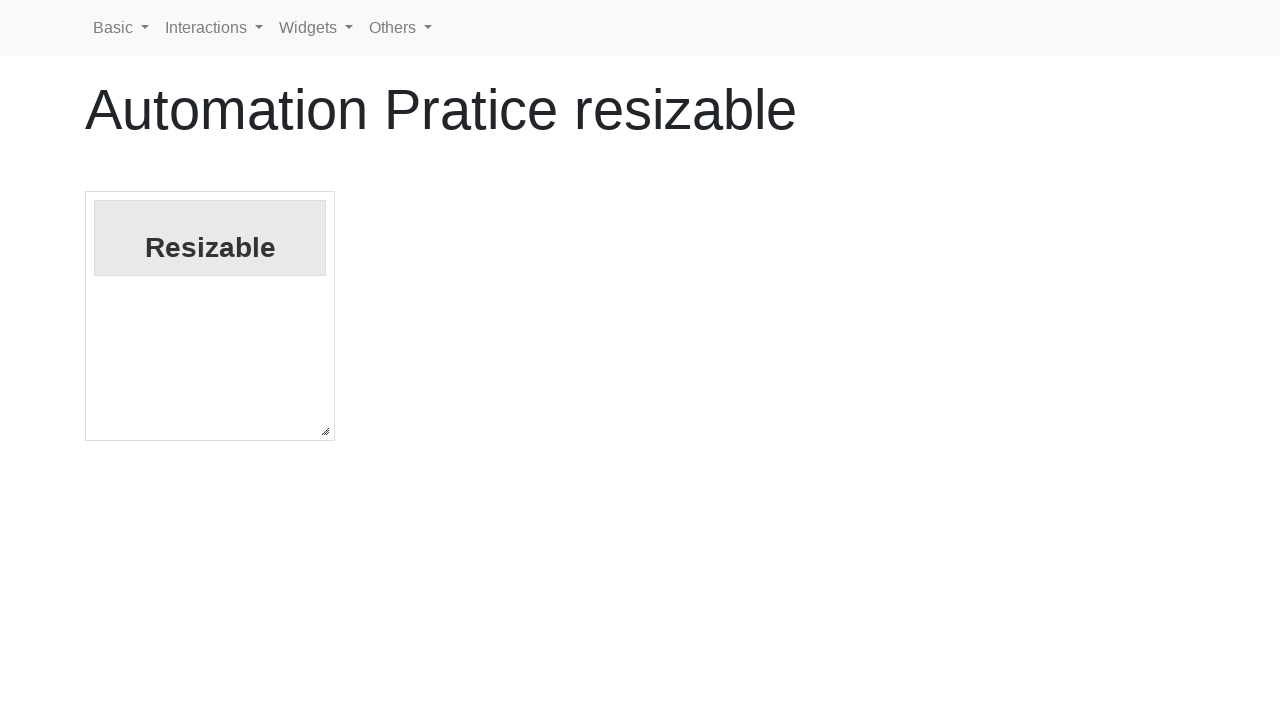

Dragged resize handle 50 pixels right and down at (375, 481)
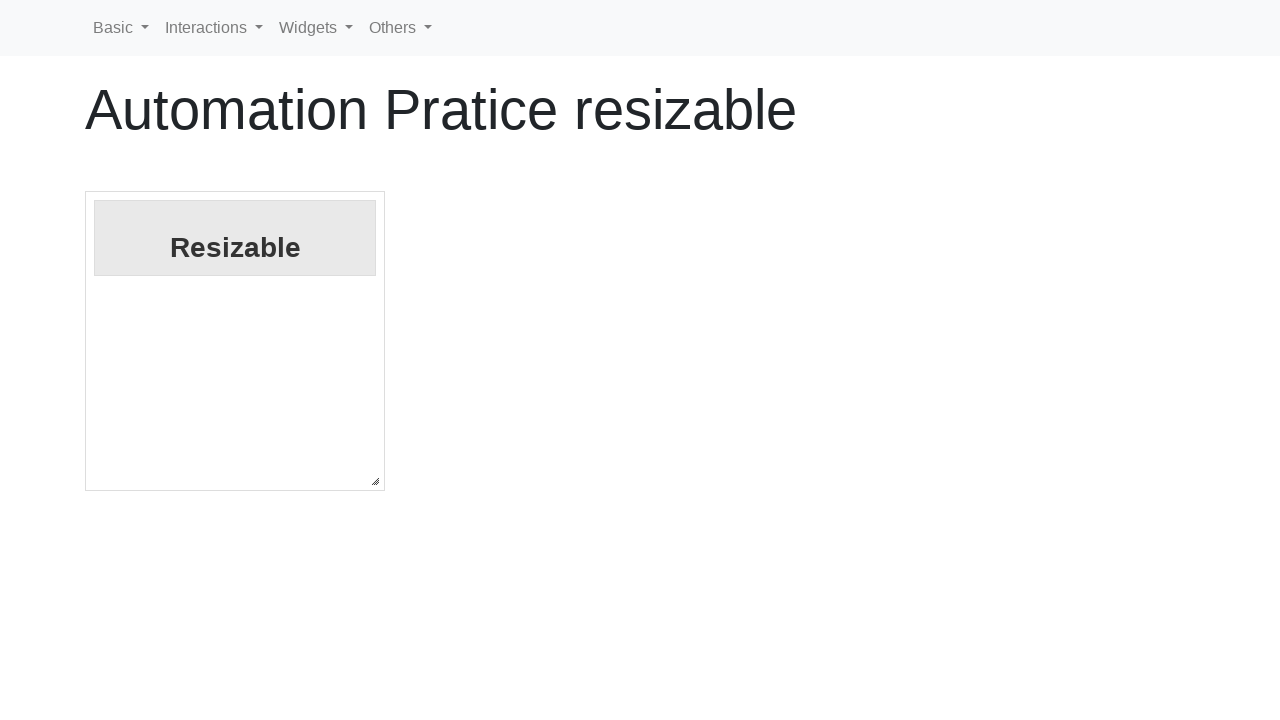

Released mouse button to complete resize operation at (375, 481)
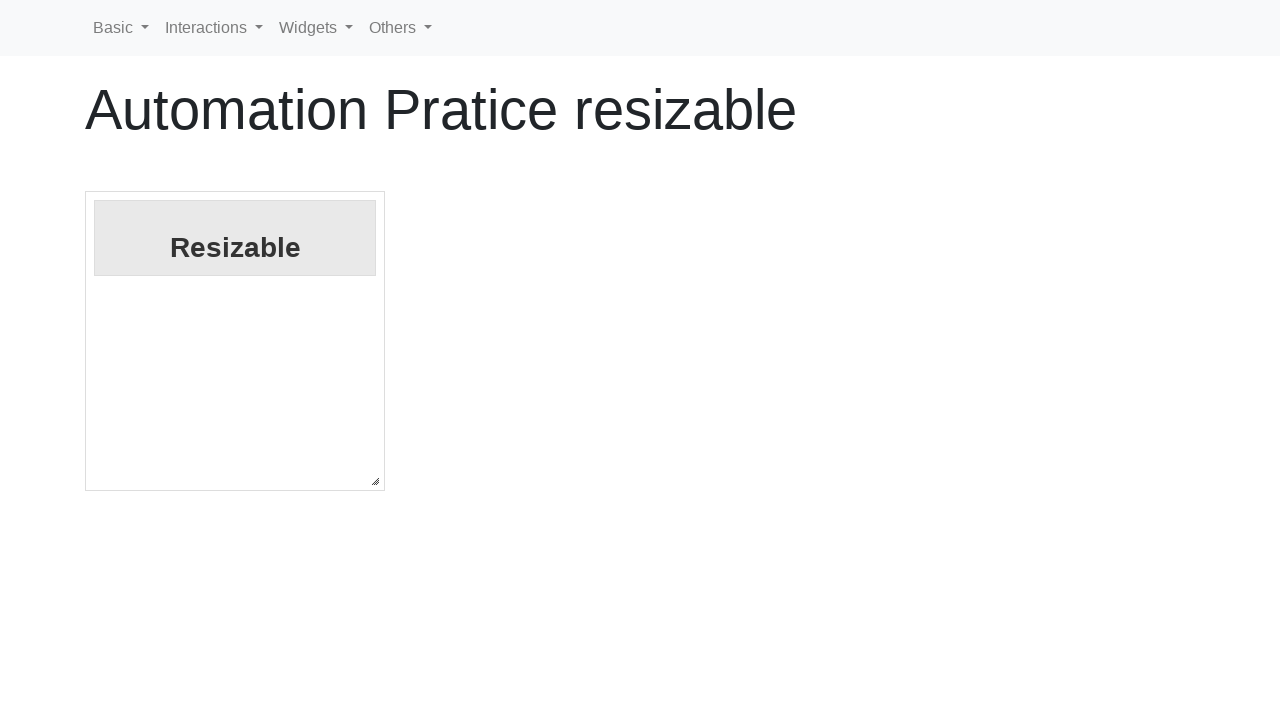

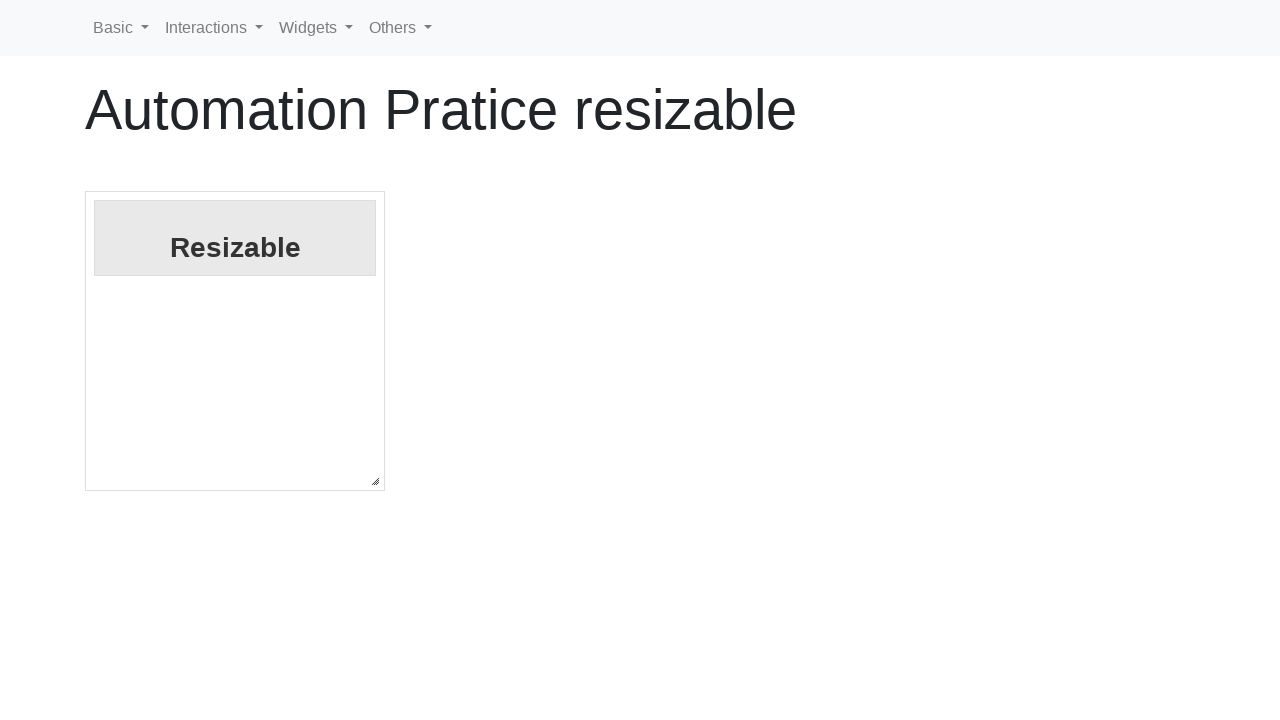